Tests different button click types including double-click, right-click (context click), and regular click, then verifies the appropriate messages are displayed for each action.

Starting URL: https://demoqa.com/buttons

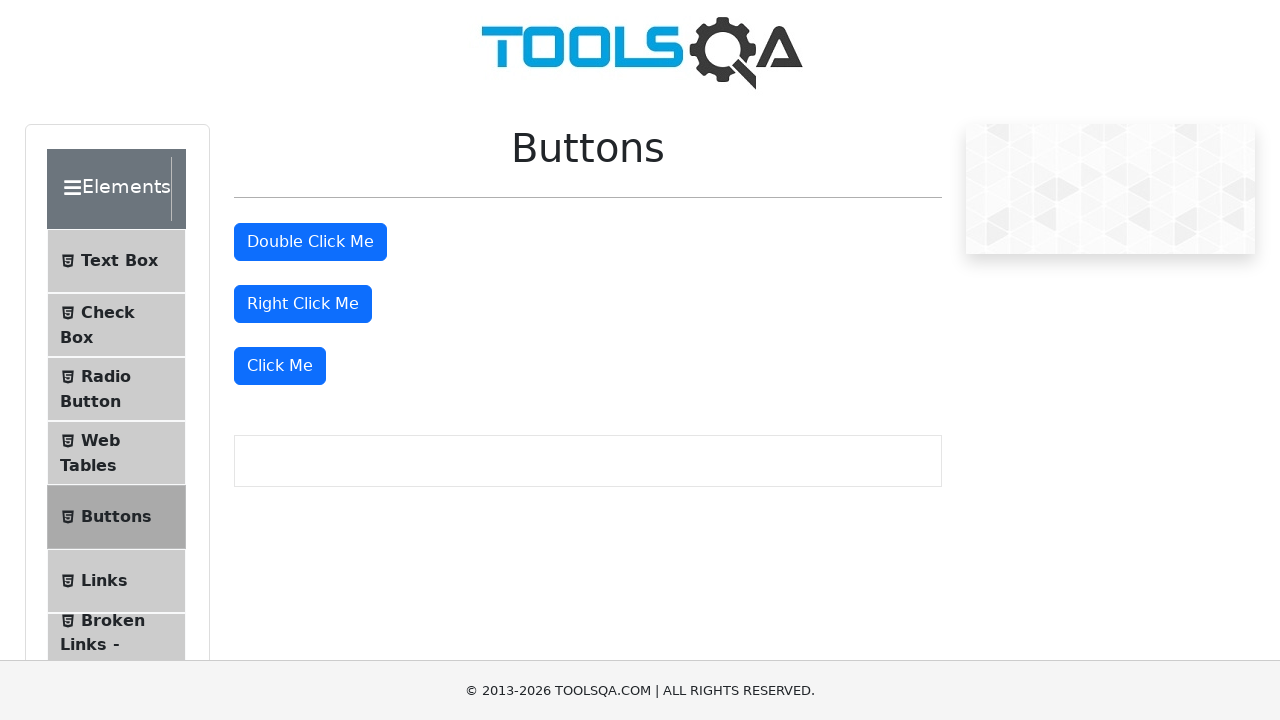

Double-clicked the double click button at (310, 242) on #doubleClickBtn
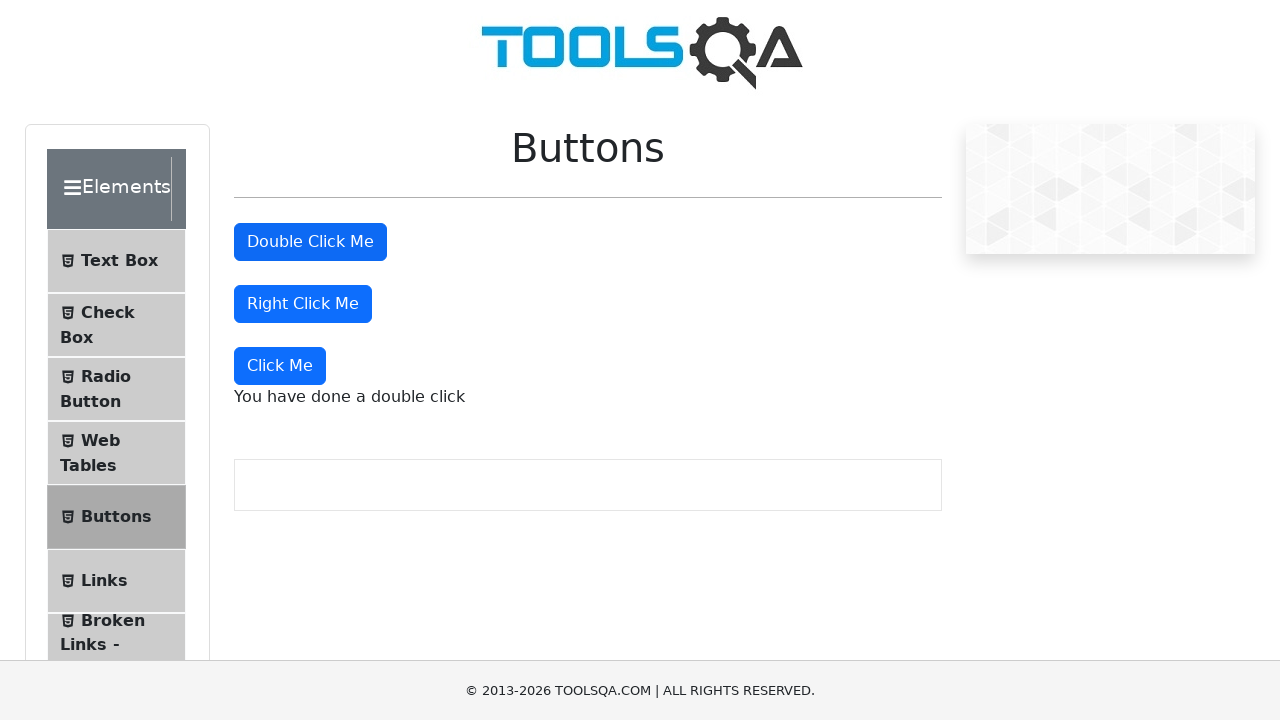

Right-clicked the right click button at (303, 304) on #rightClickBtn
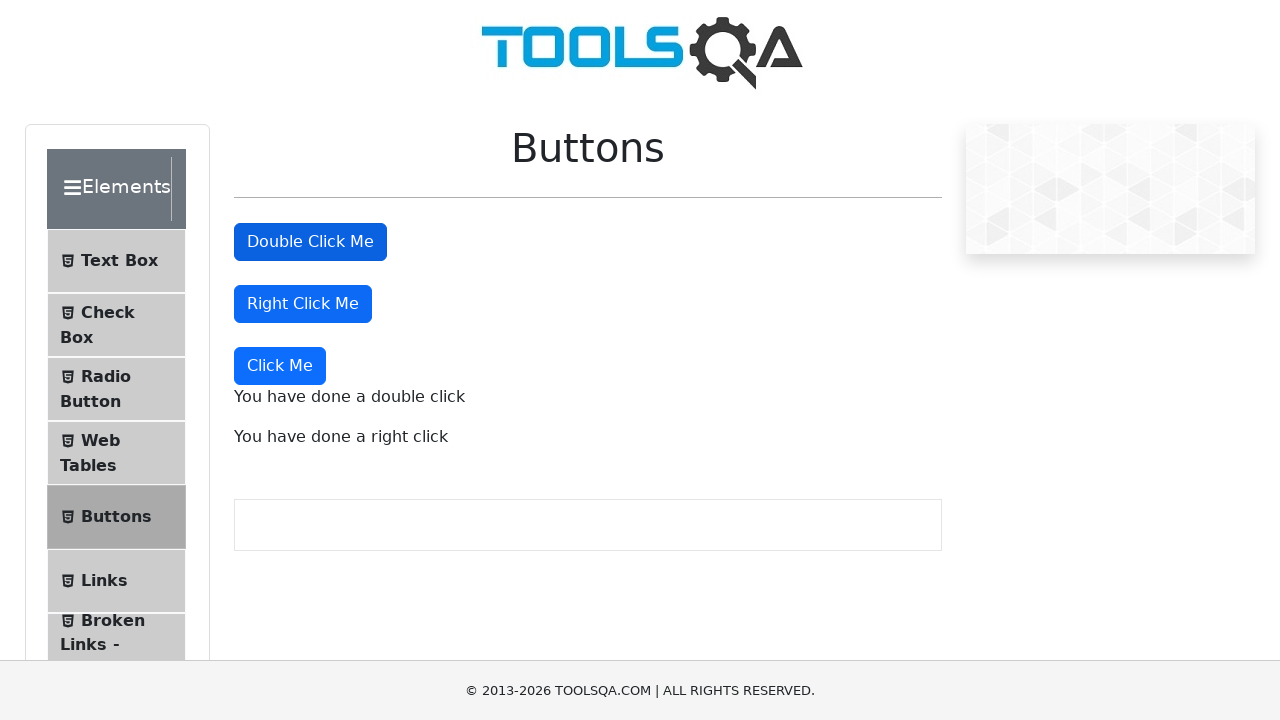

Clicked the regular click button at (280, 366) on xpath=//button[text()='Click Me']
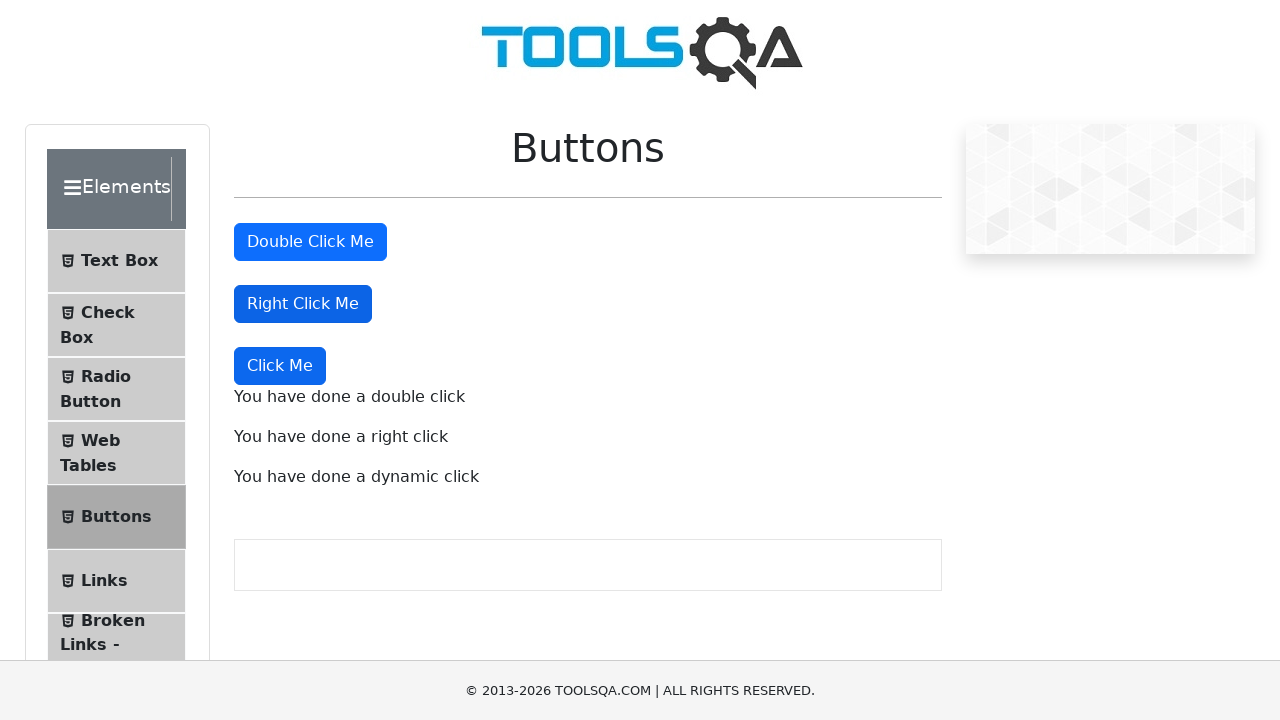

Double-click message appeared
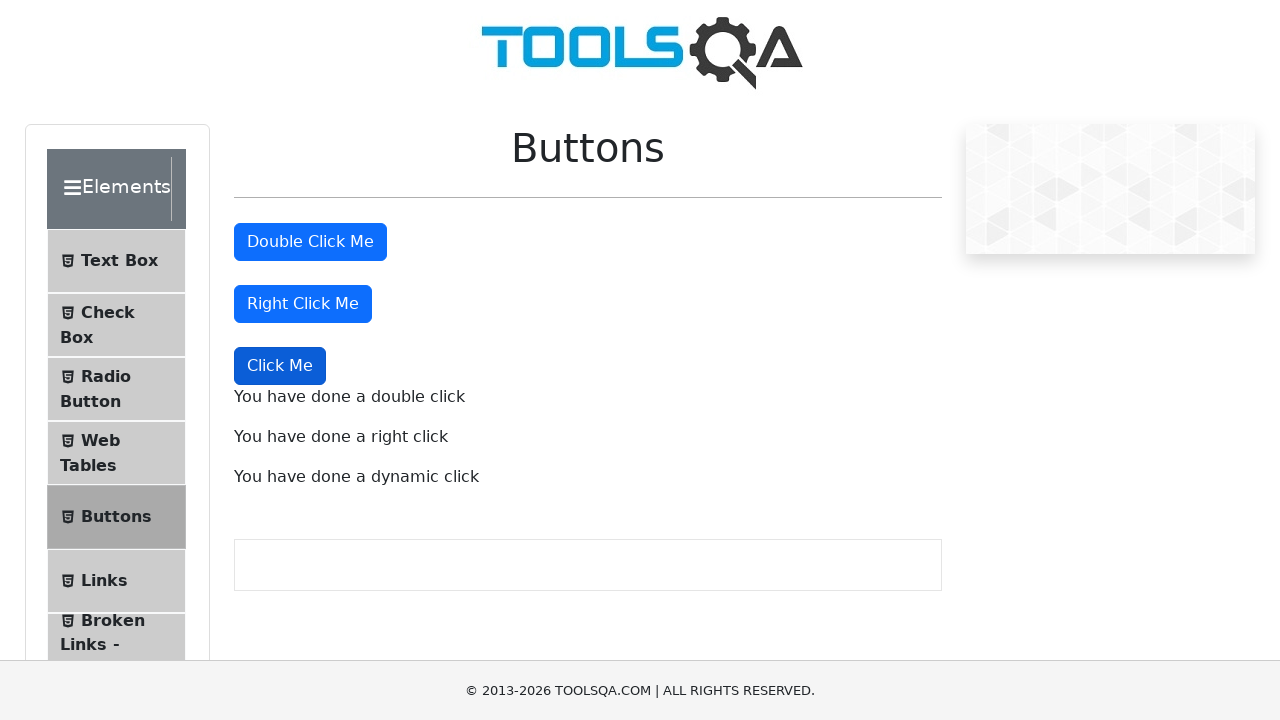

Right-click message appeared
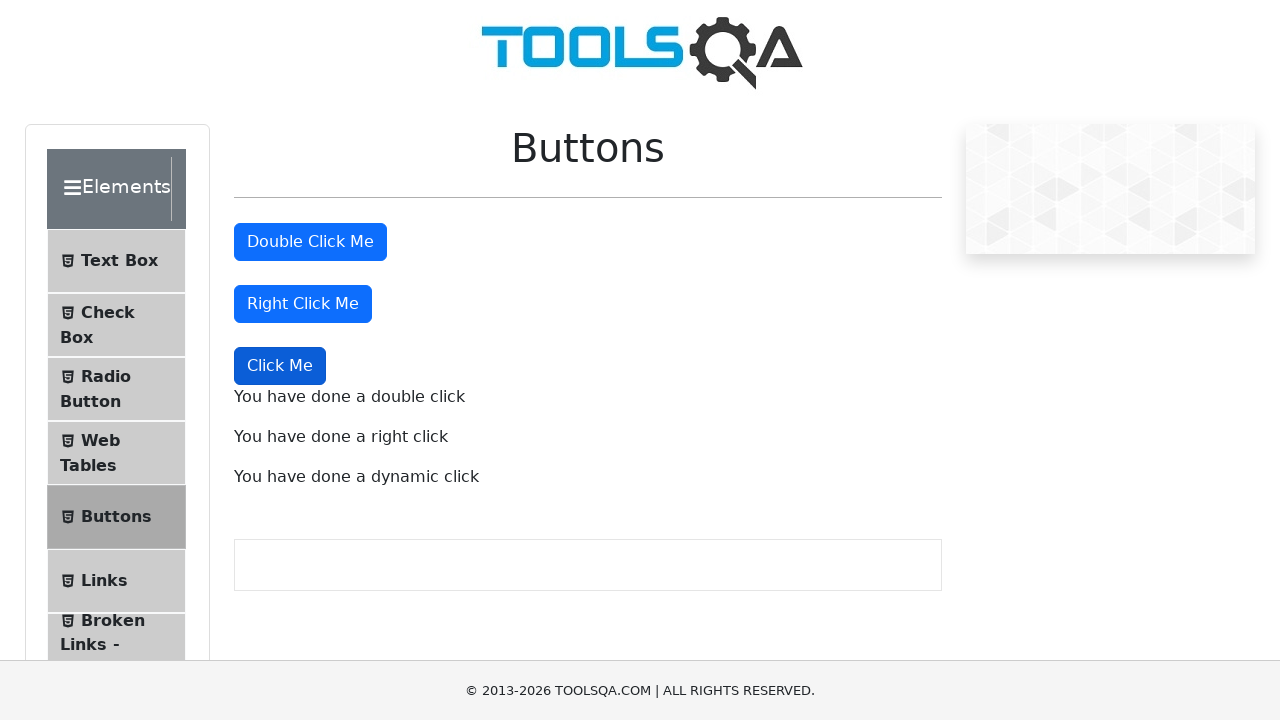

Regular click message appeared
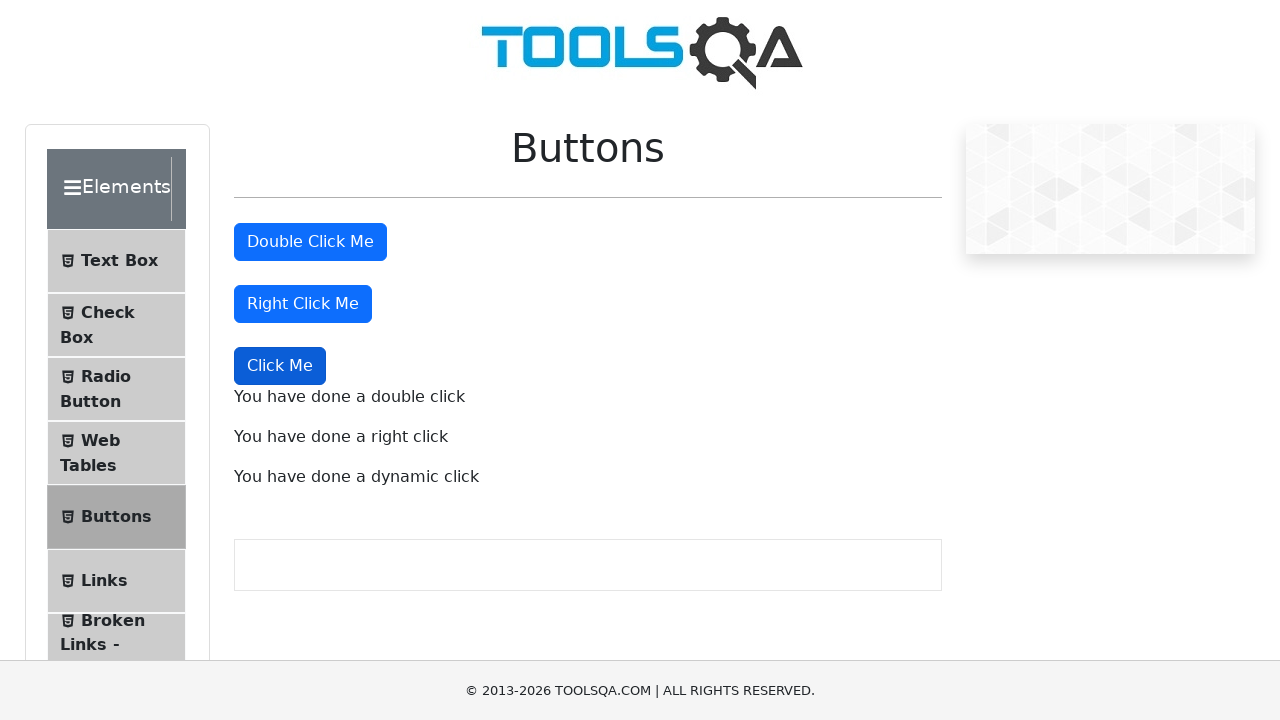

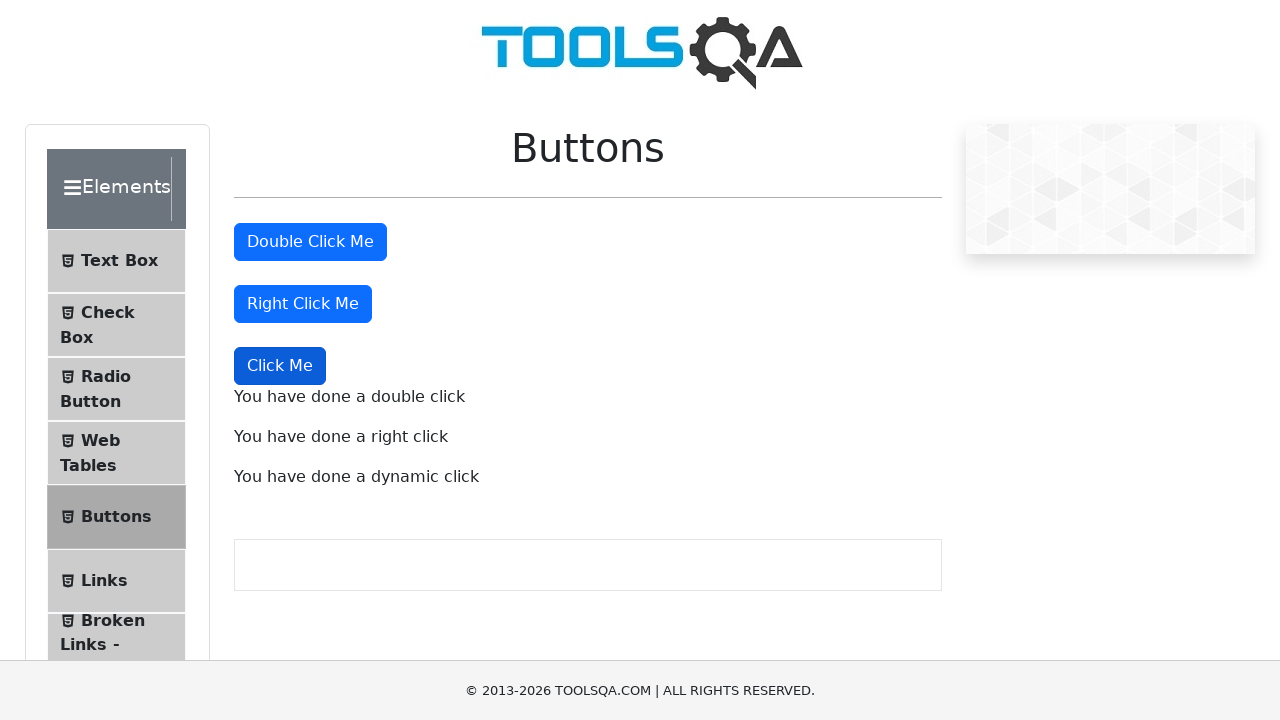